Tests that the Playwright homepage has the correct title and that the Get Started link navigates to the intro page

Starting URL: https://playwright.dev

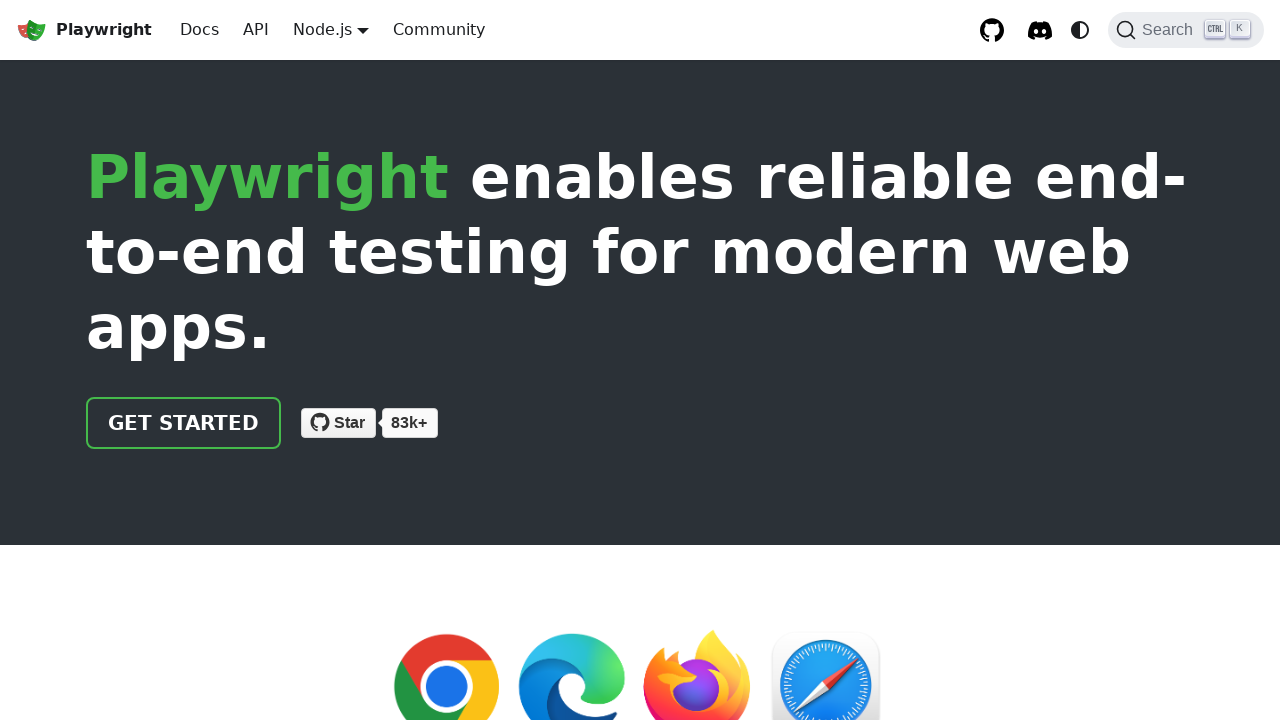

Waited for page to load (domcontentloaded event)
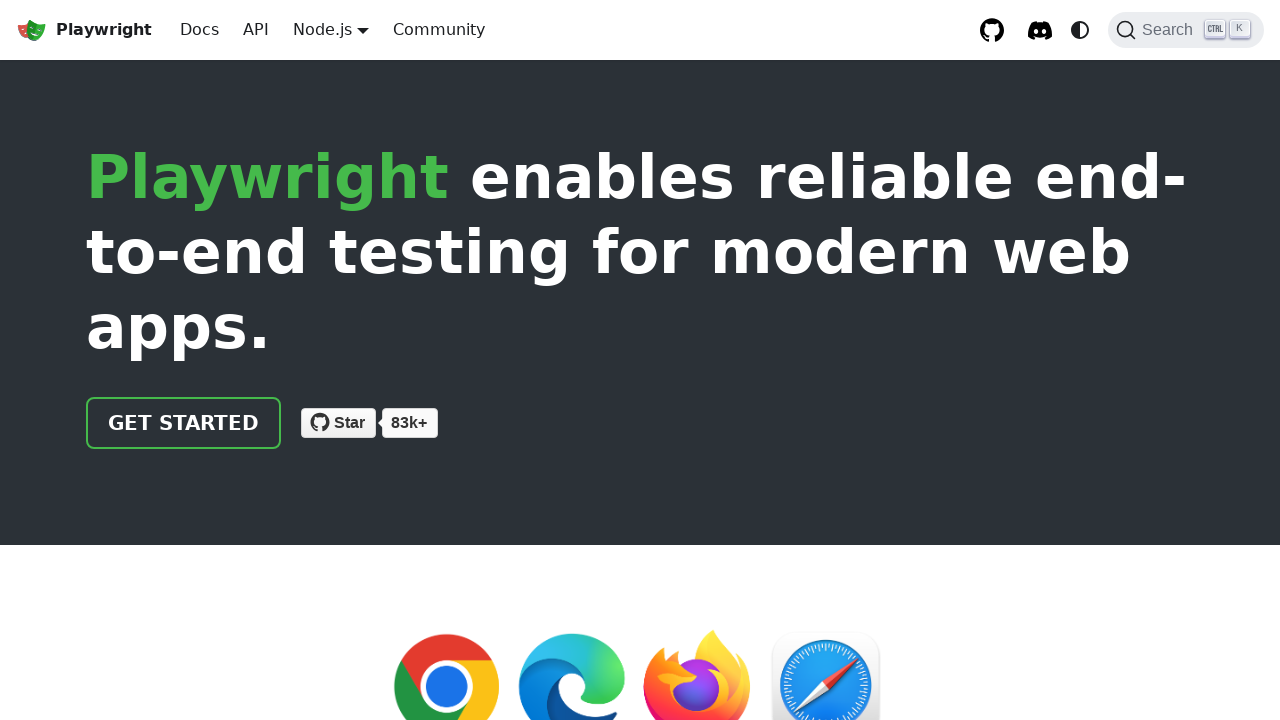

Located the Get Started link
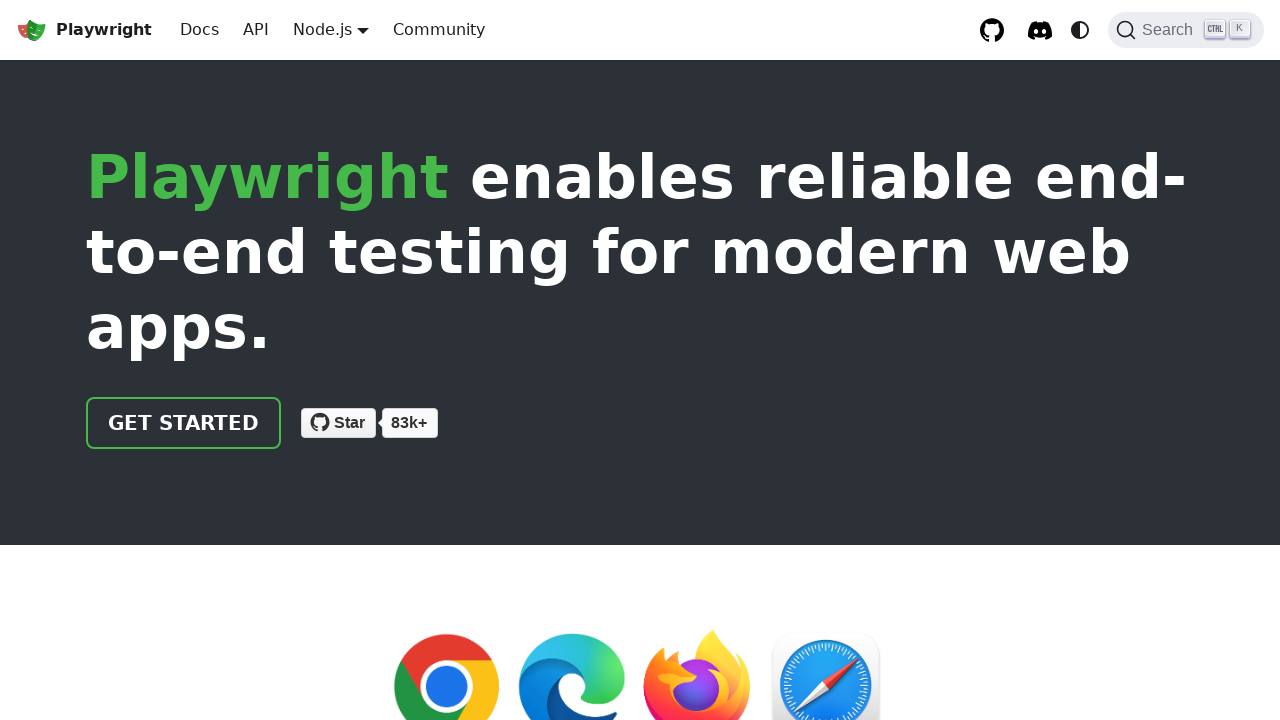

Clicked the Get Started link at (184, 423) on text=Get Started
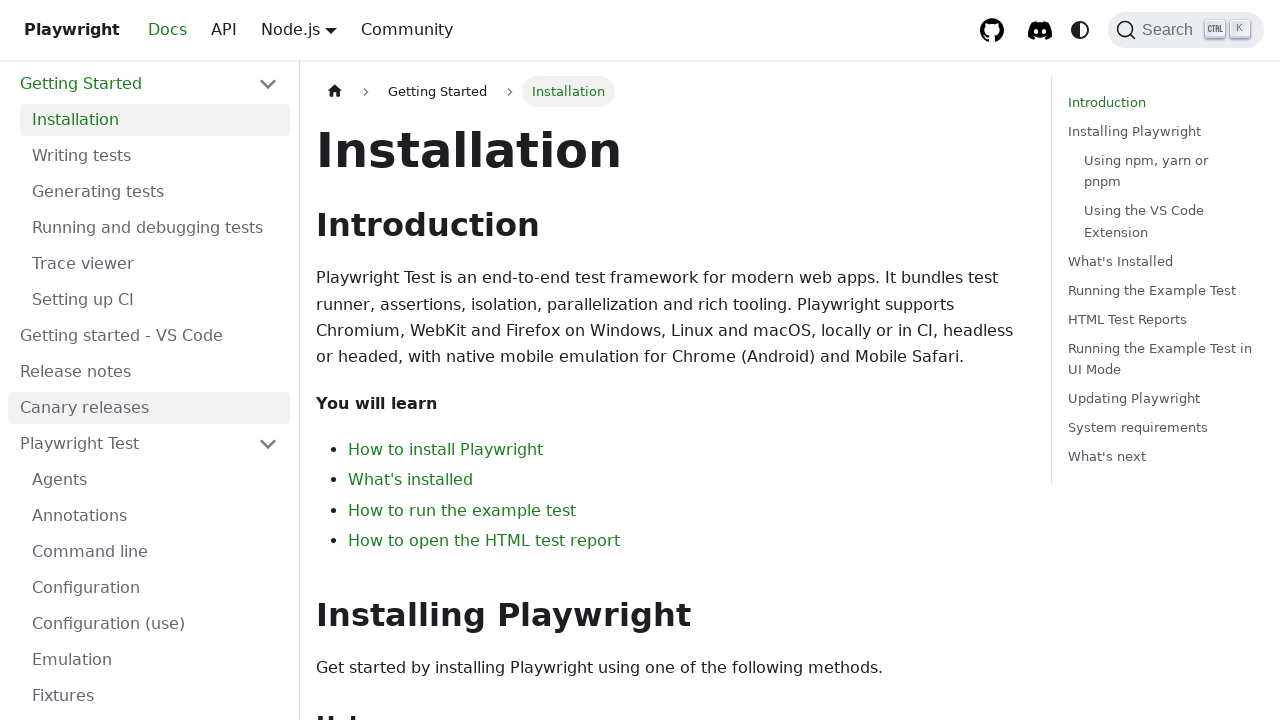

Successfully navigated to intro page
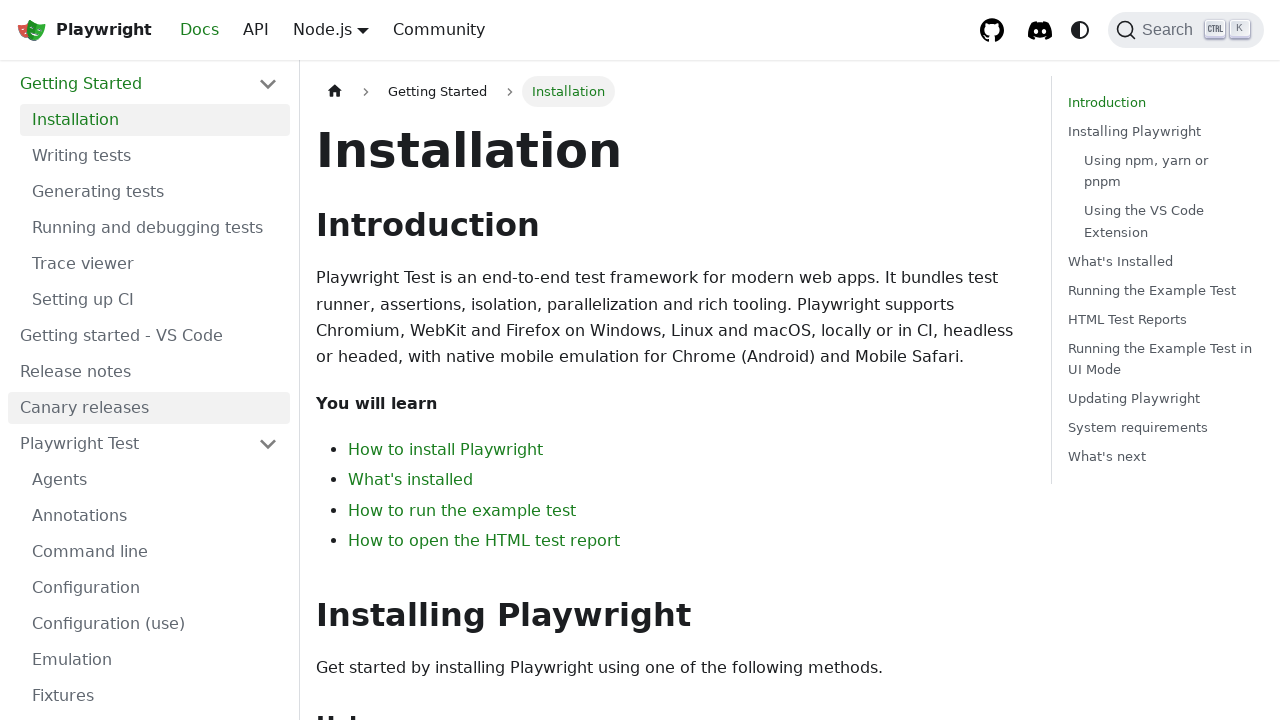

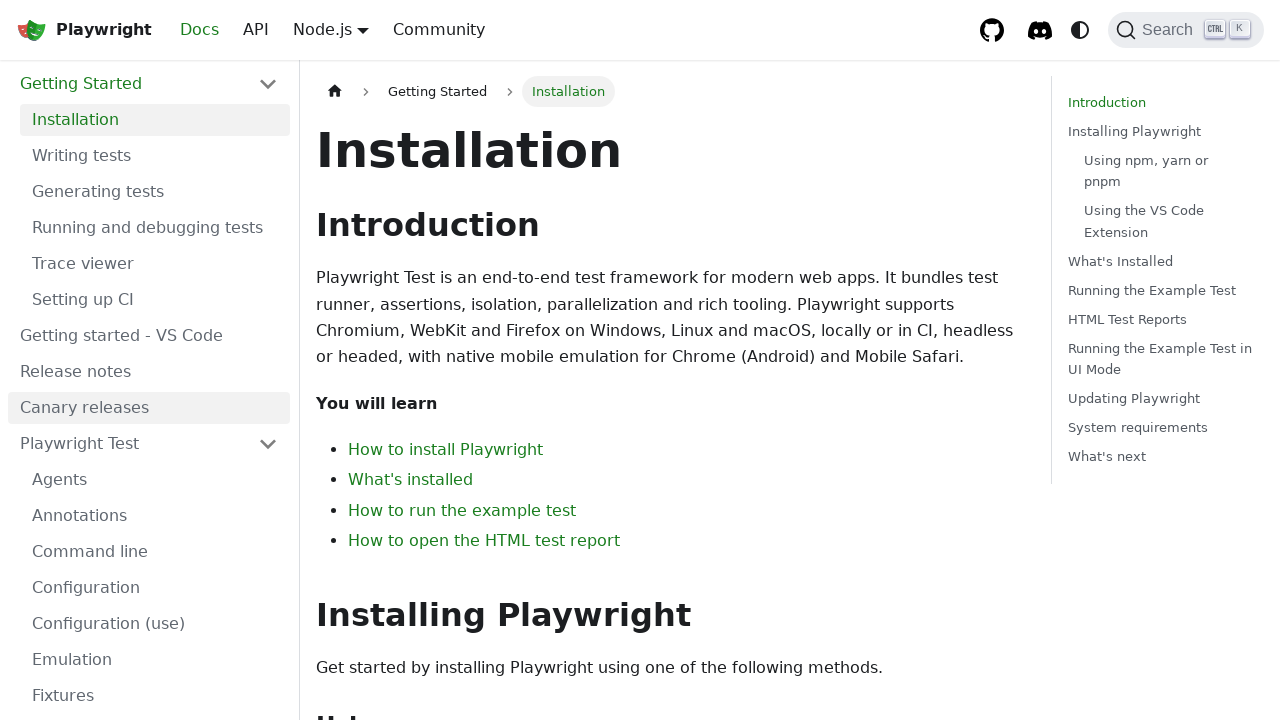